Tests dropdown selection functionality by selecting options using visible text, value attribute, and index methods on a dropdown element

Starting URL: https://the-internet.herokuapp.com/dropdown

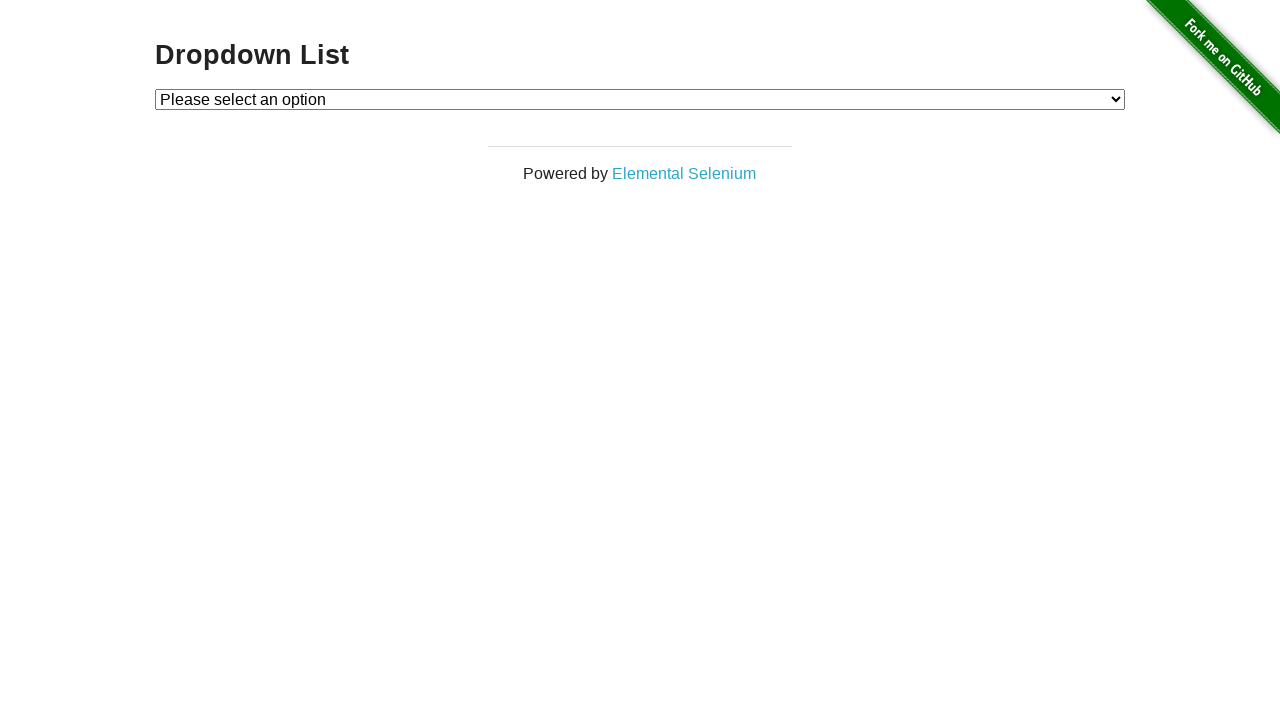

Selected 'Option 2' from dropdown by visible text on #dropdown
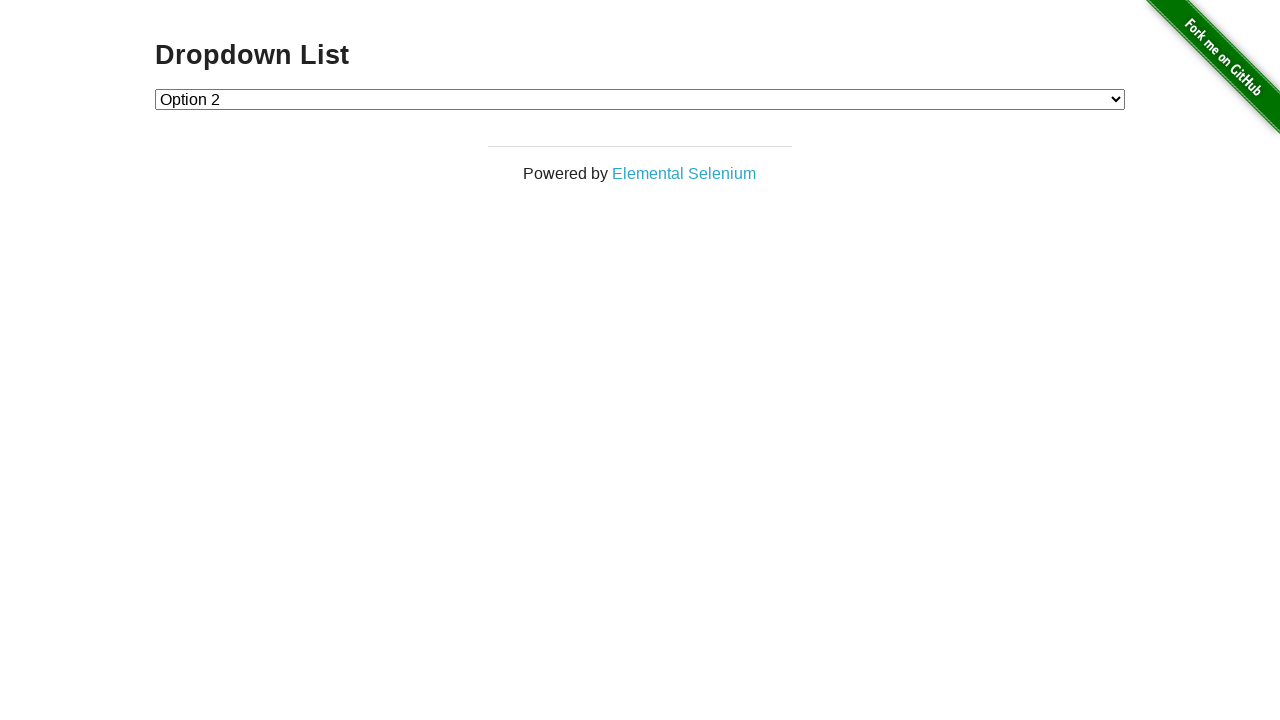

Selected option with value='1' from dropdown on #dropdown
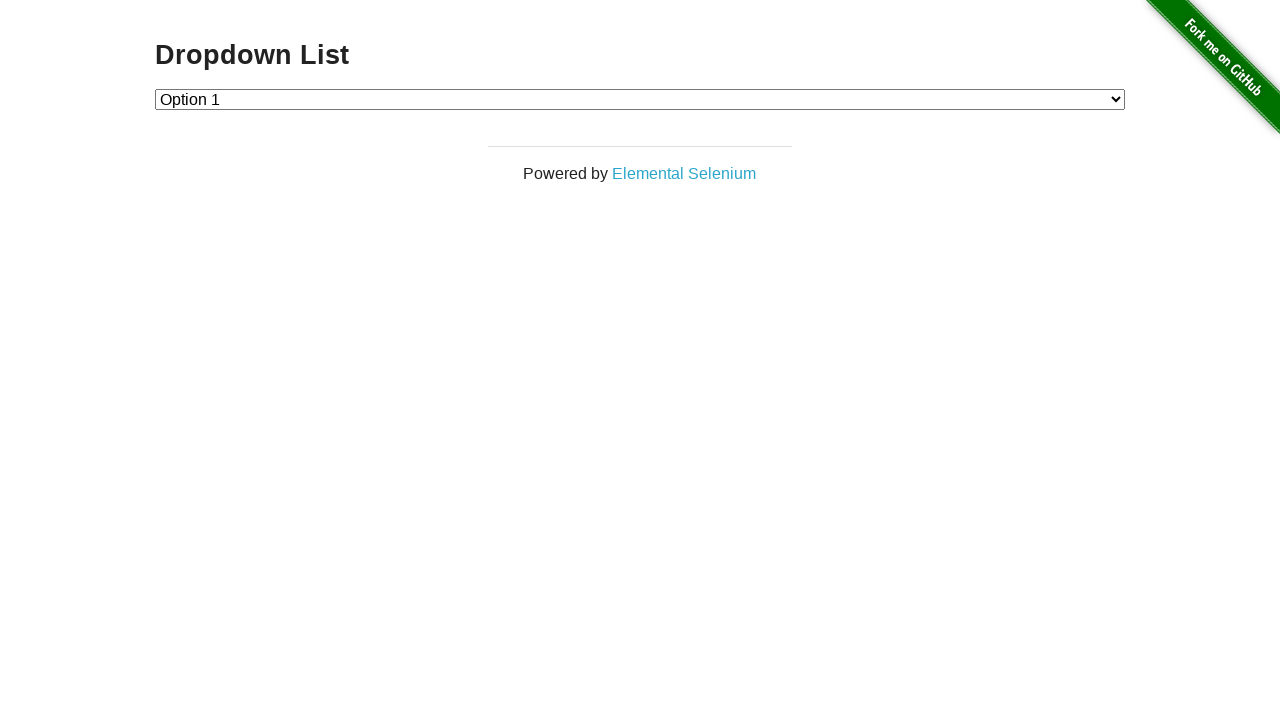

Selected dropdown option at index 2 (third option) on #dropdown
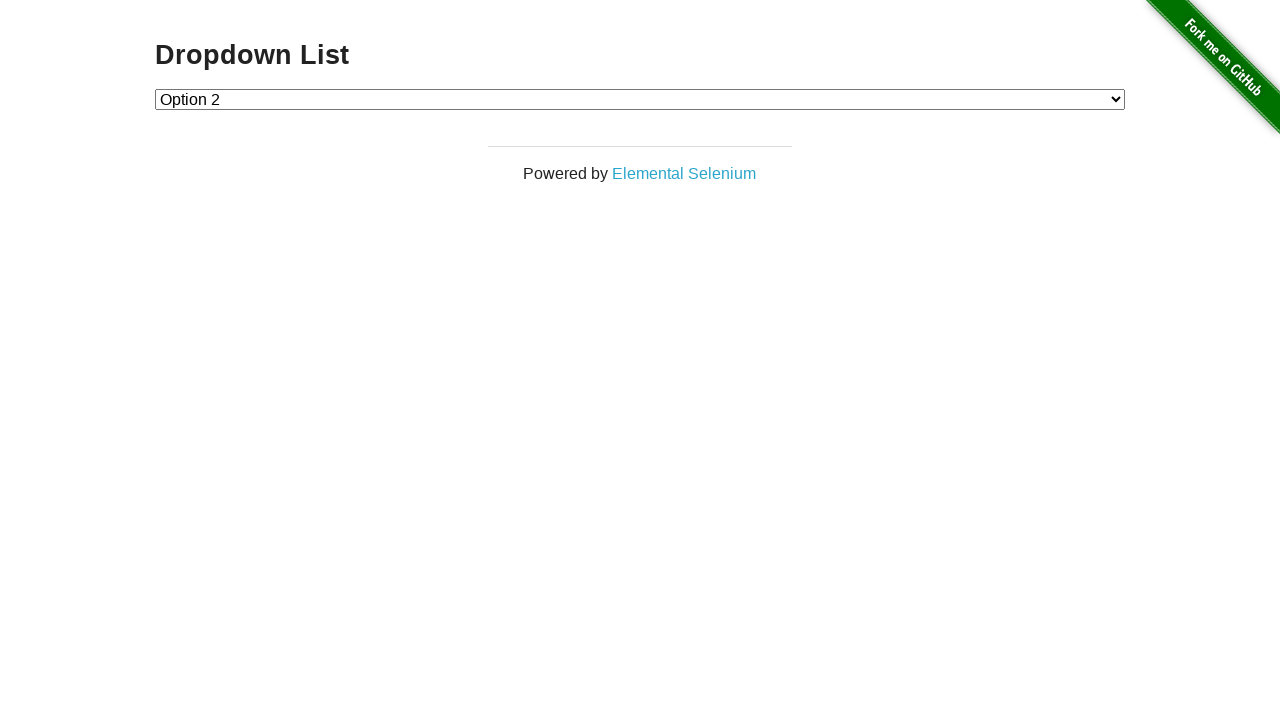

Verified dropdown element is visible
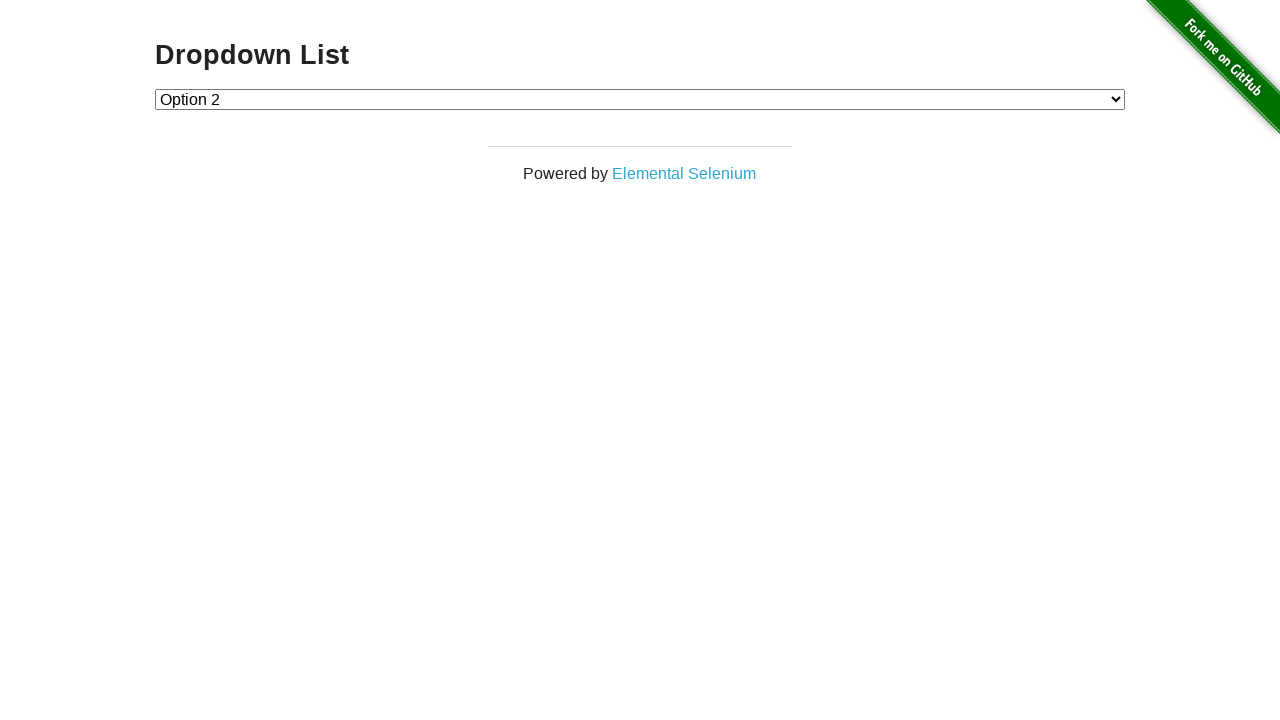

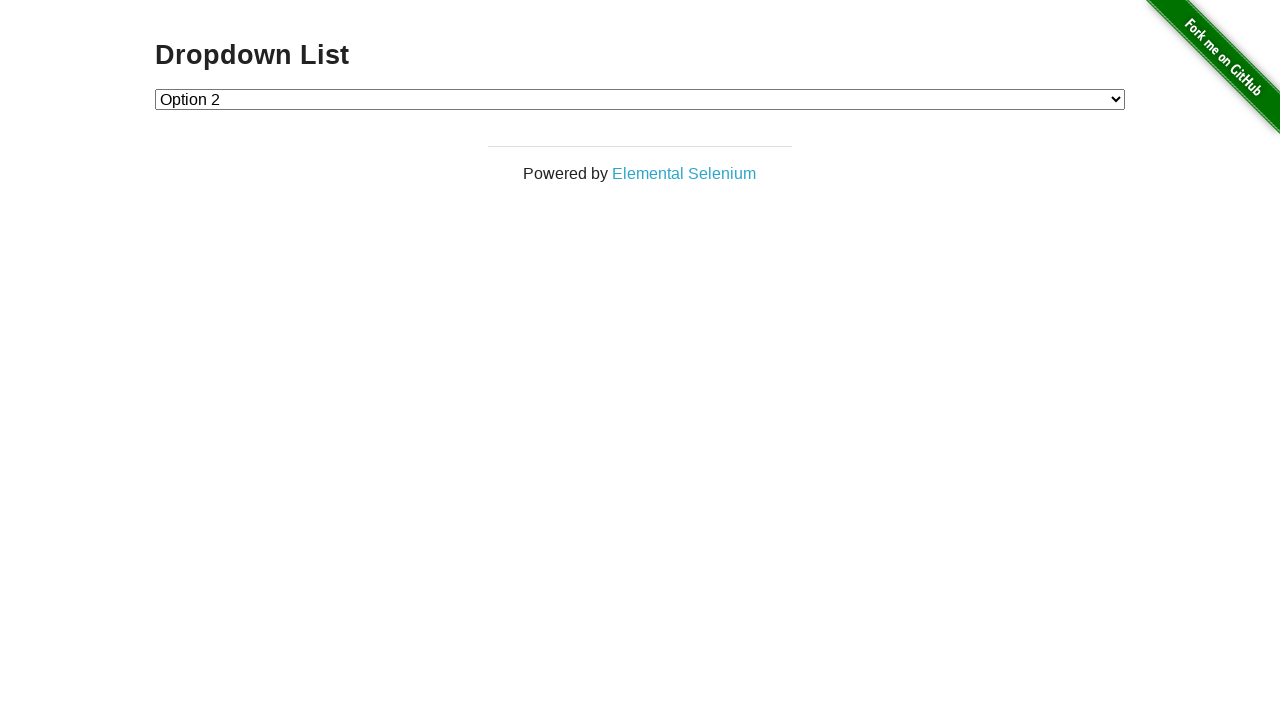